Tests JavaScript confirm dialog by dismissing it and verifying the cancel result message

Starting URL: https://the-internet.herokuapp.com/javascript_alerts

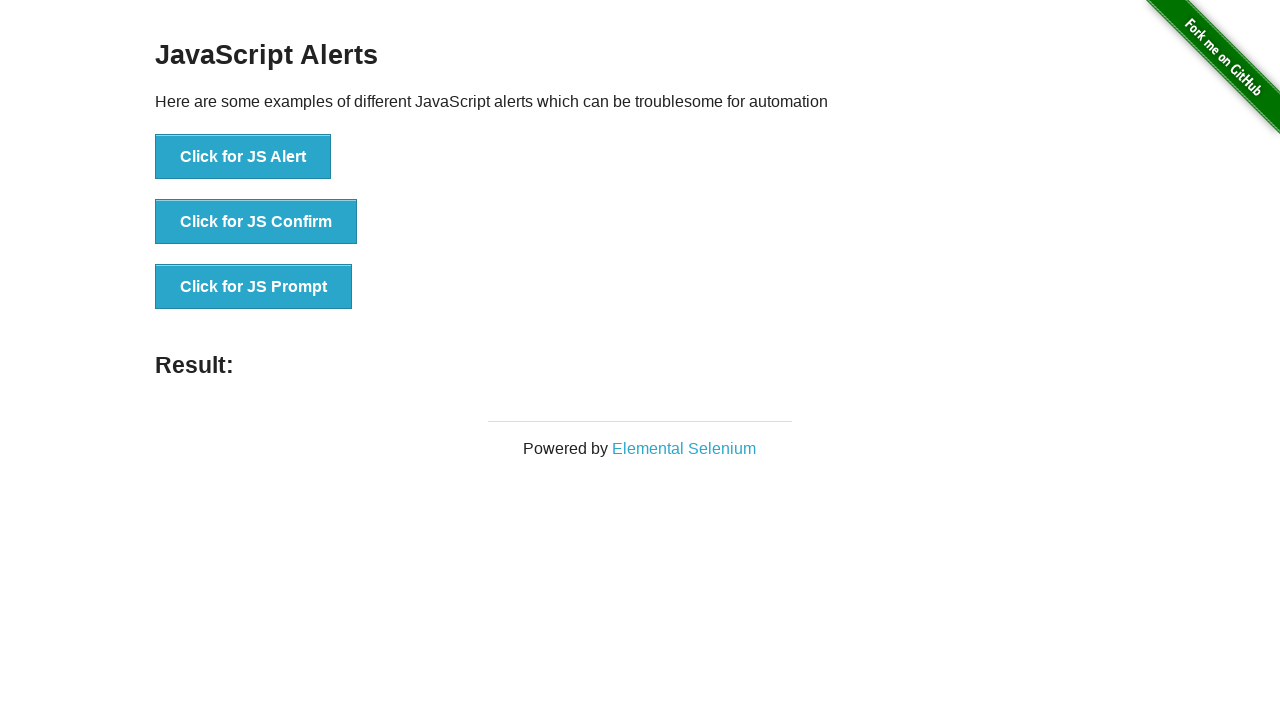

Set up dialog handler to dismiss confirm dialog
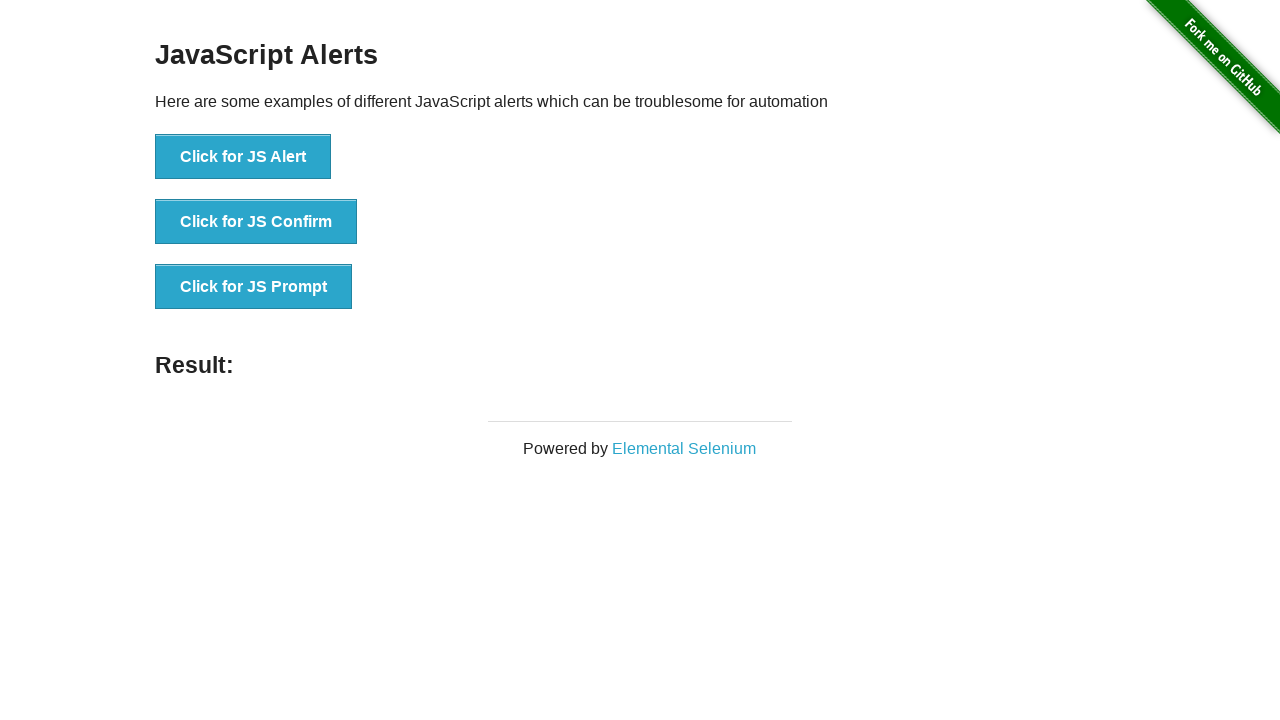

Clicked JS Confirm button and dismissed the dialog at (256, 222) on xpath=//button[text()='Click for JS Confirm']
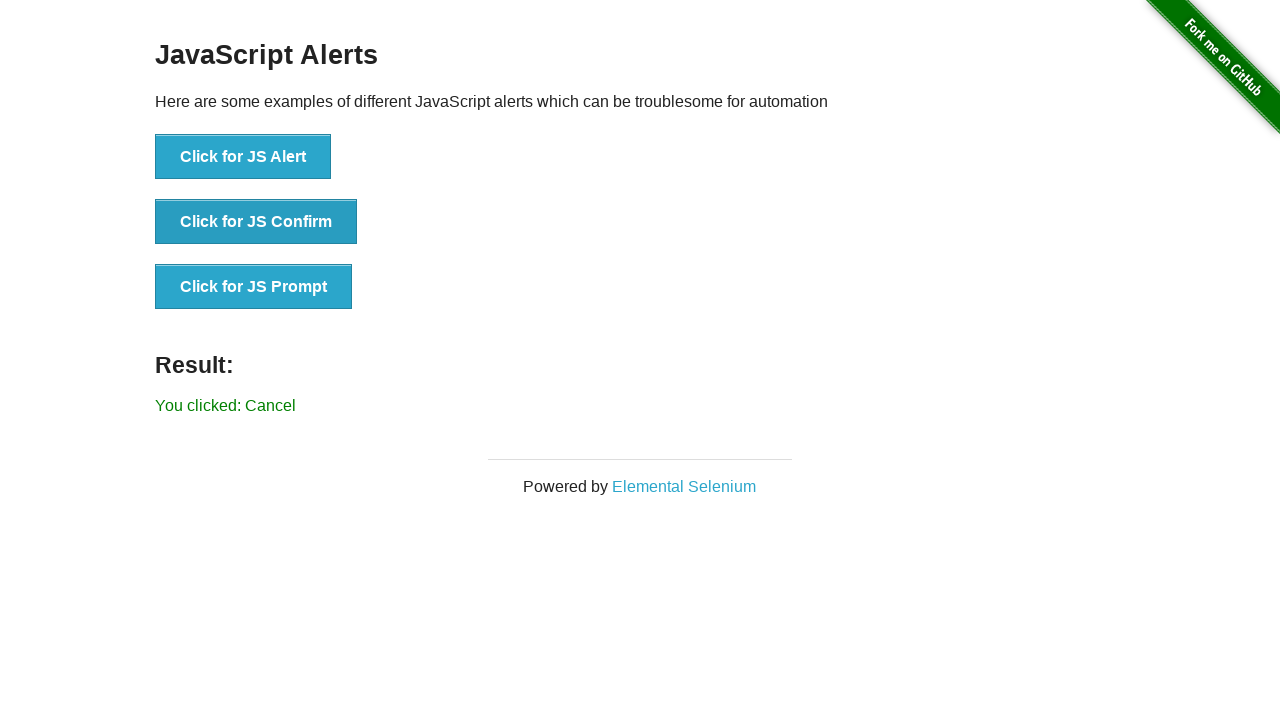

Retrieved result text from result element
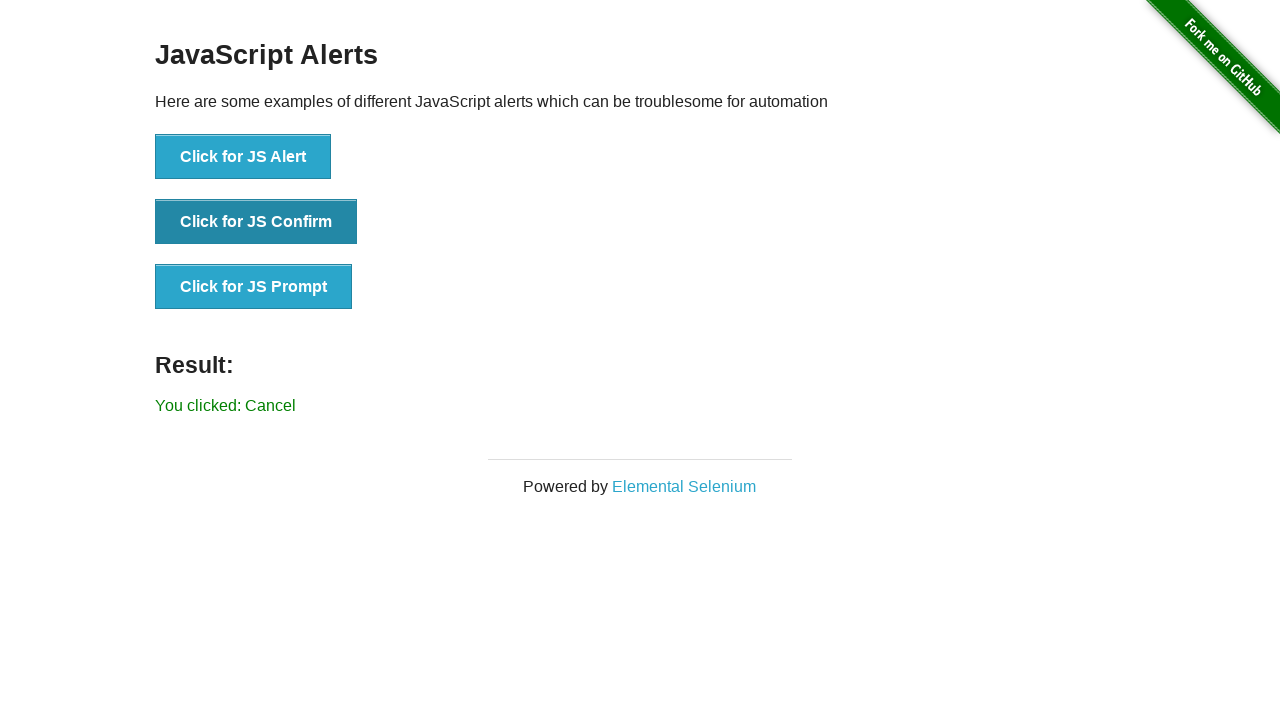

Verified result text equals 'You clicked: Cancel'
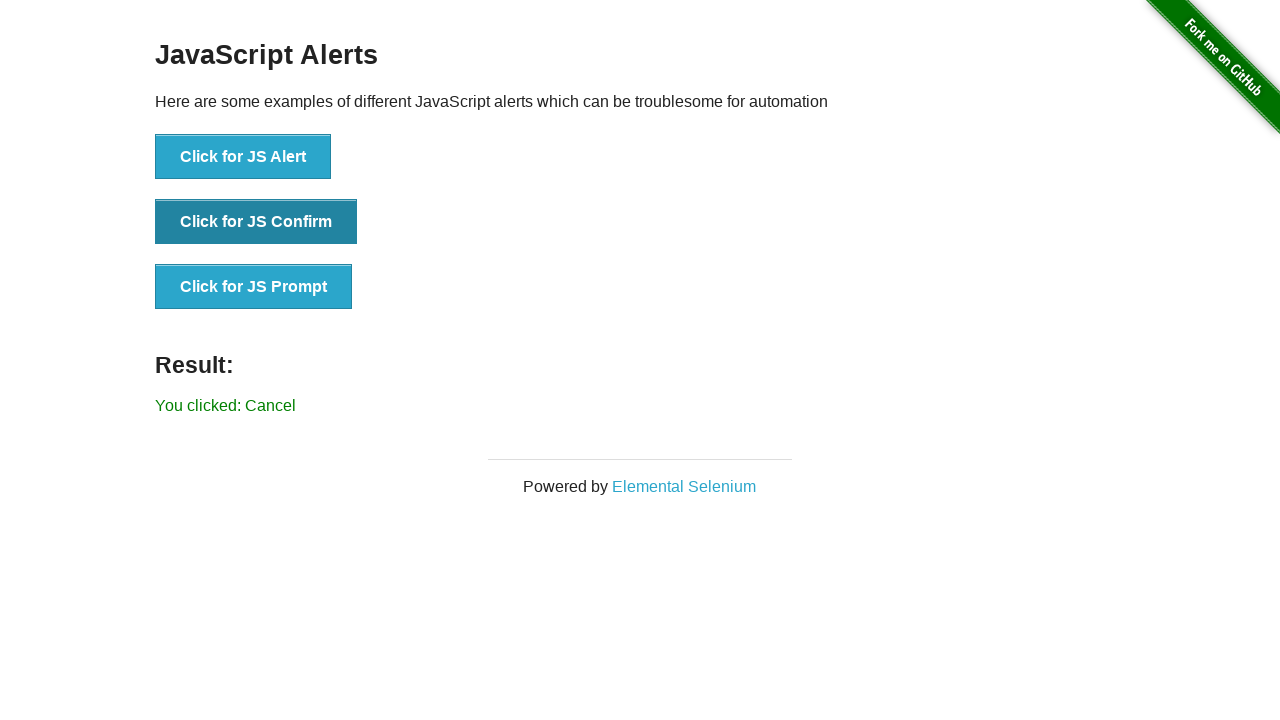

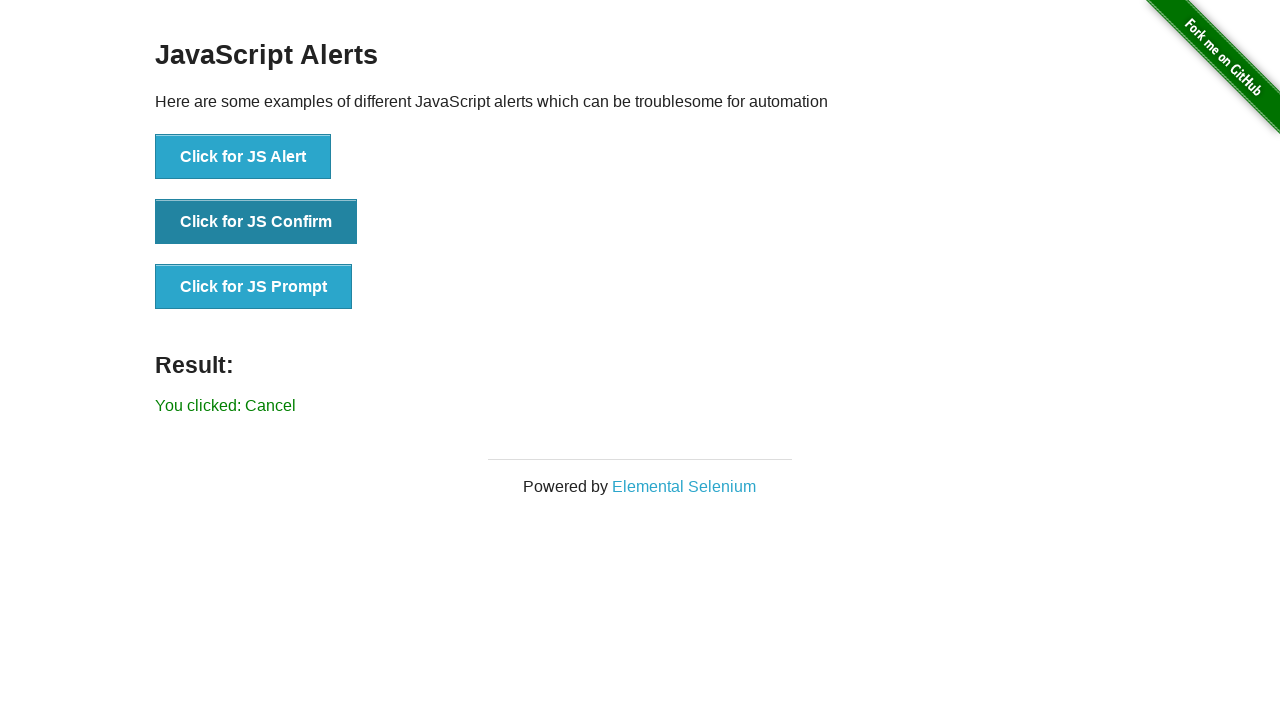